Tests checkbox functionality by verifying initial state, clicking to select, verifying selection, and then unselecting the checkbox

Starting URL: https://rahulshettyacademy.com/AutomationPractice/

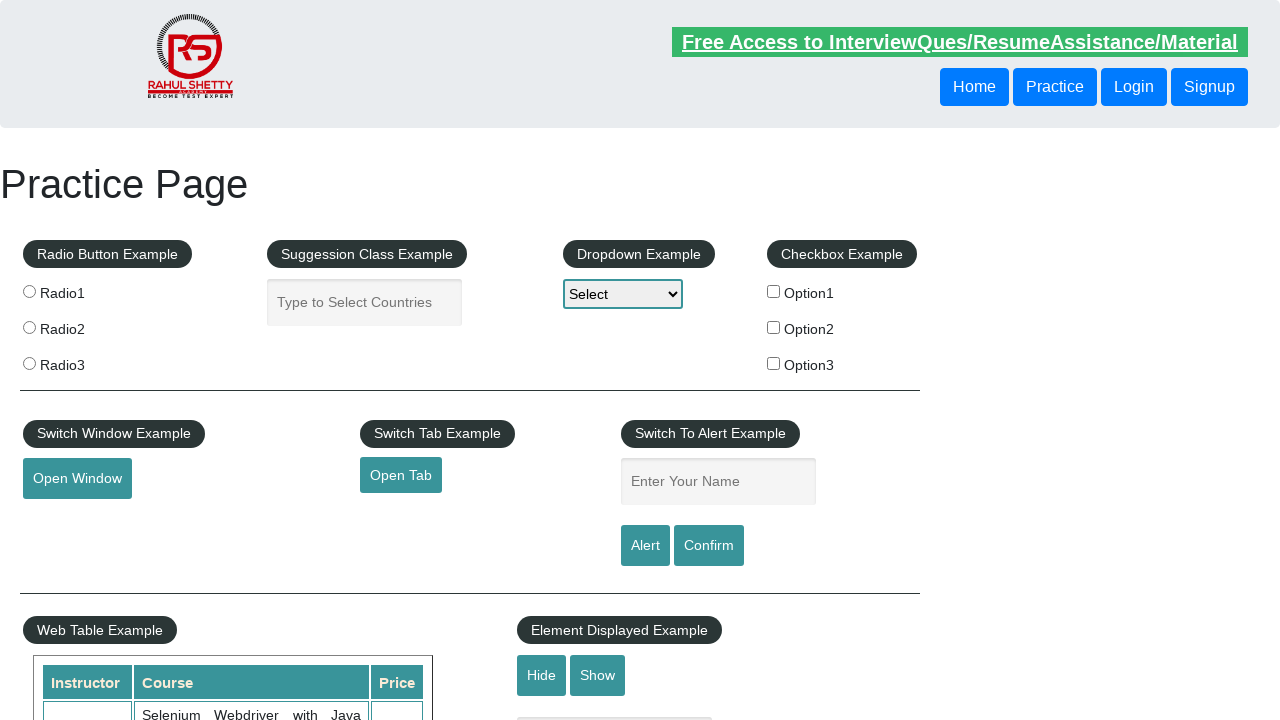

Verified that checkbox #checkBoxOption1 is initially unchecked
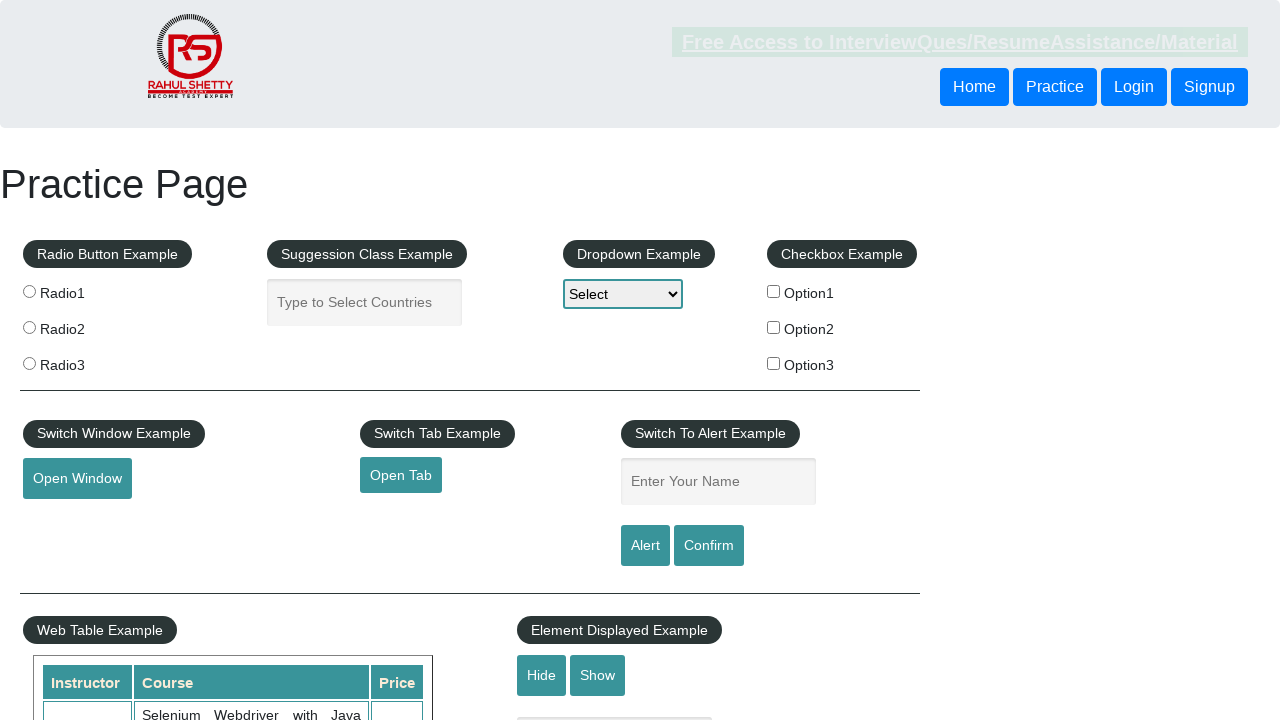

Clicked checkbox #checkBoxOption1 to select it at (774, 291) on #checkBoxOption1
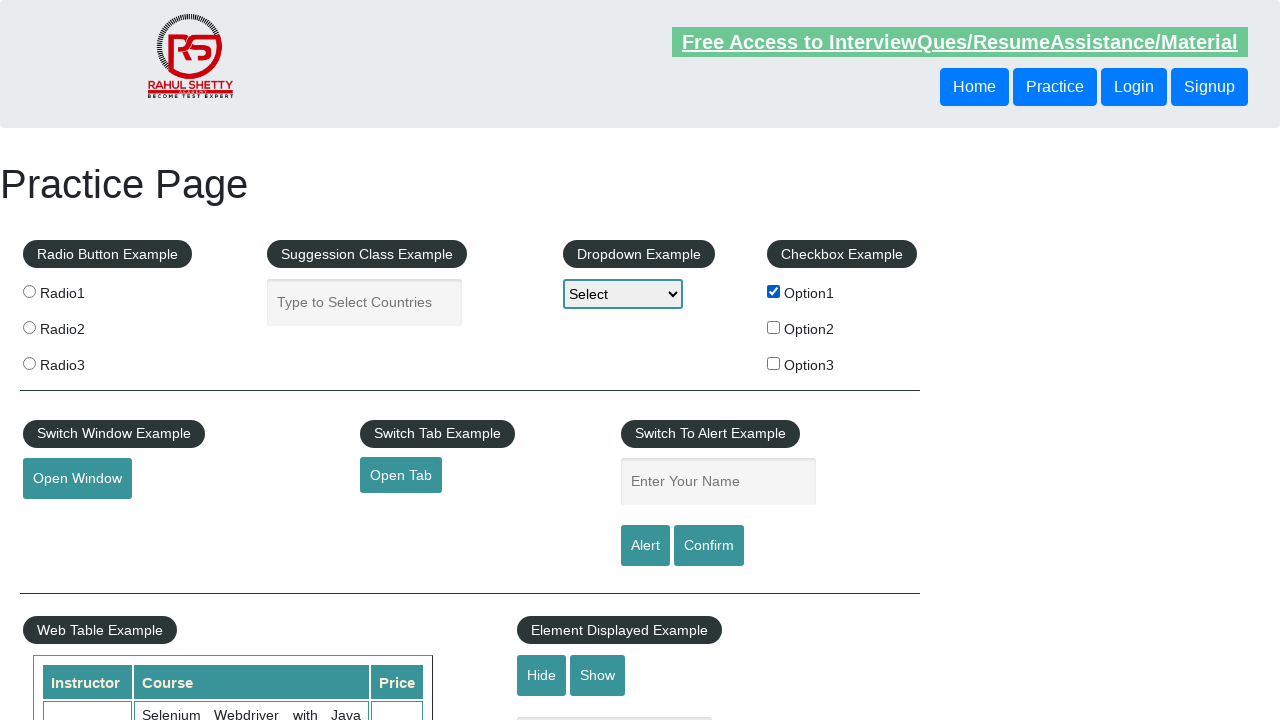

Verified that checkbox #checkBoxOption1 is now checked
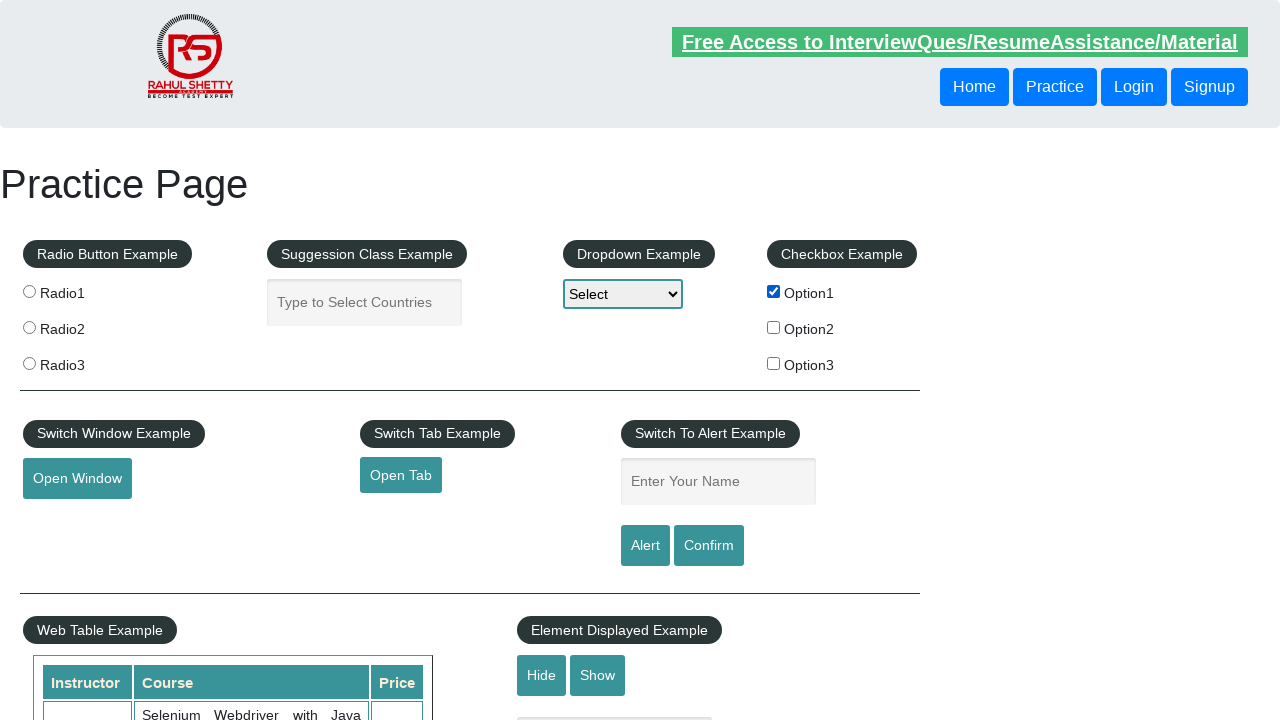

Clicked checkbox #checkBoxOption1 to unselect it at (774, 291) on #checkBoxOption1
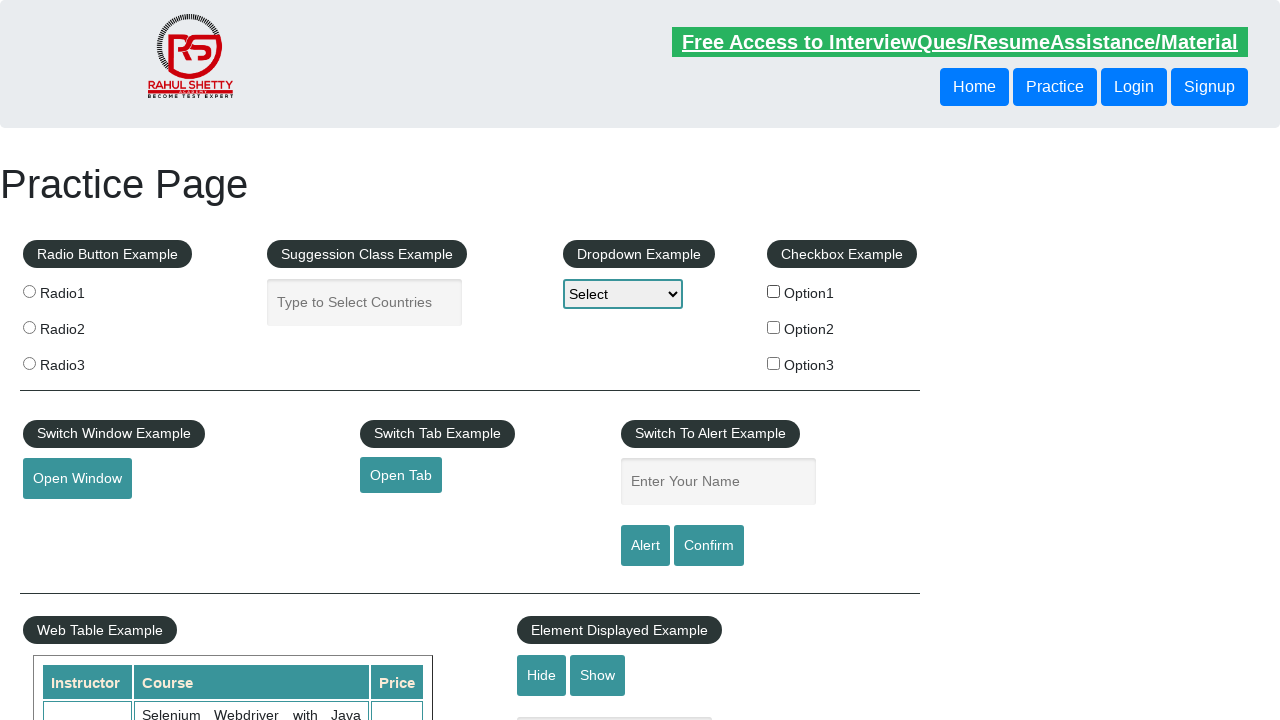

Verified that checkbox #checkBoxOption1 is unchecked again
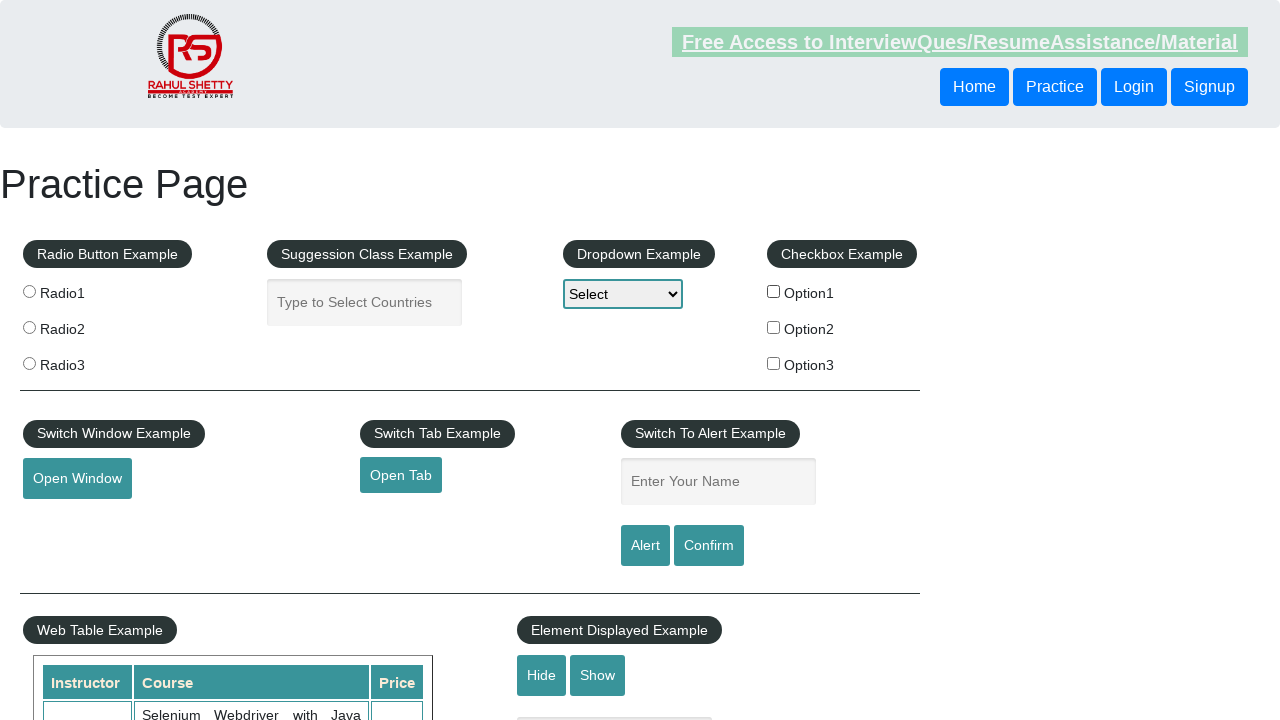

Counted total checkboxes on page: 3
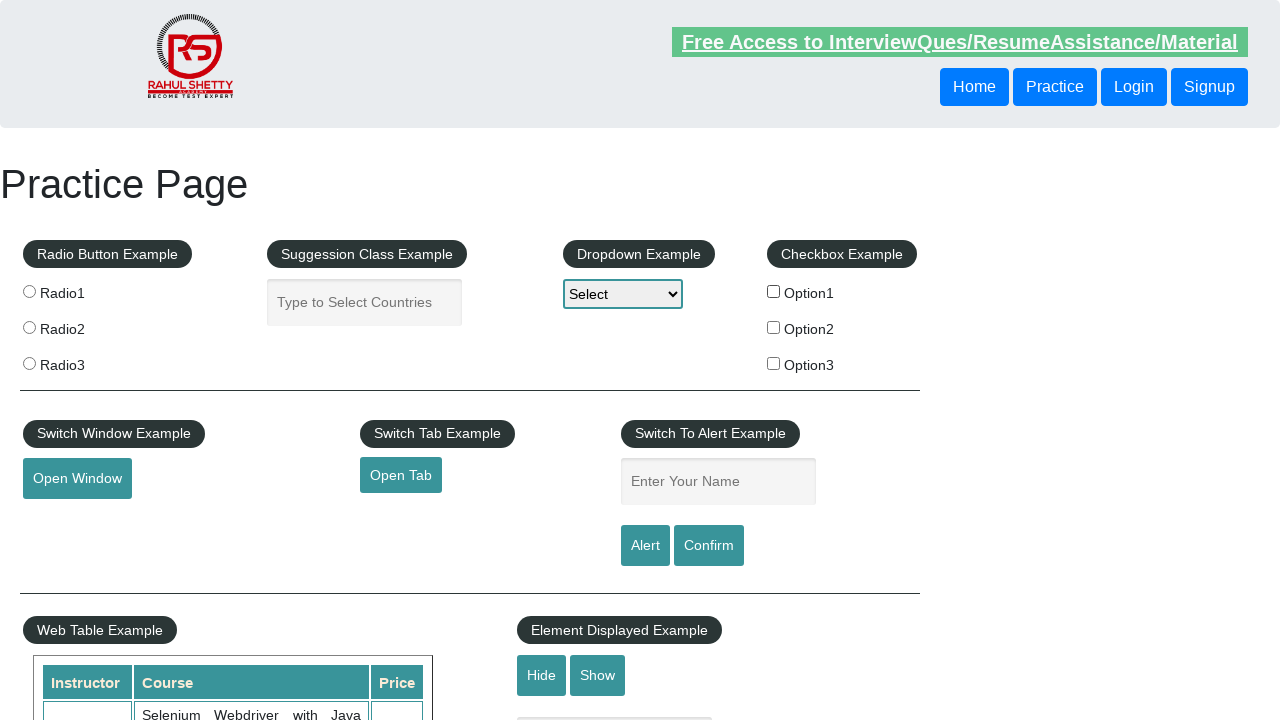

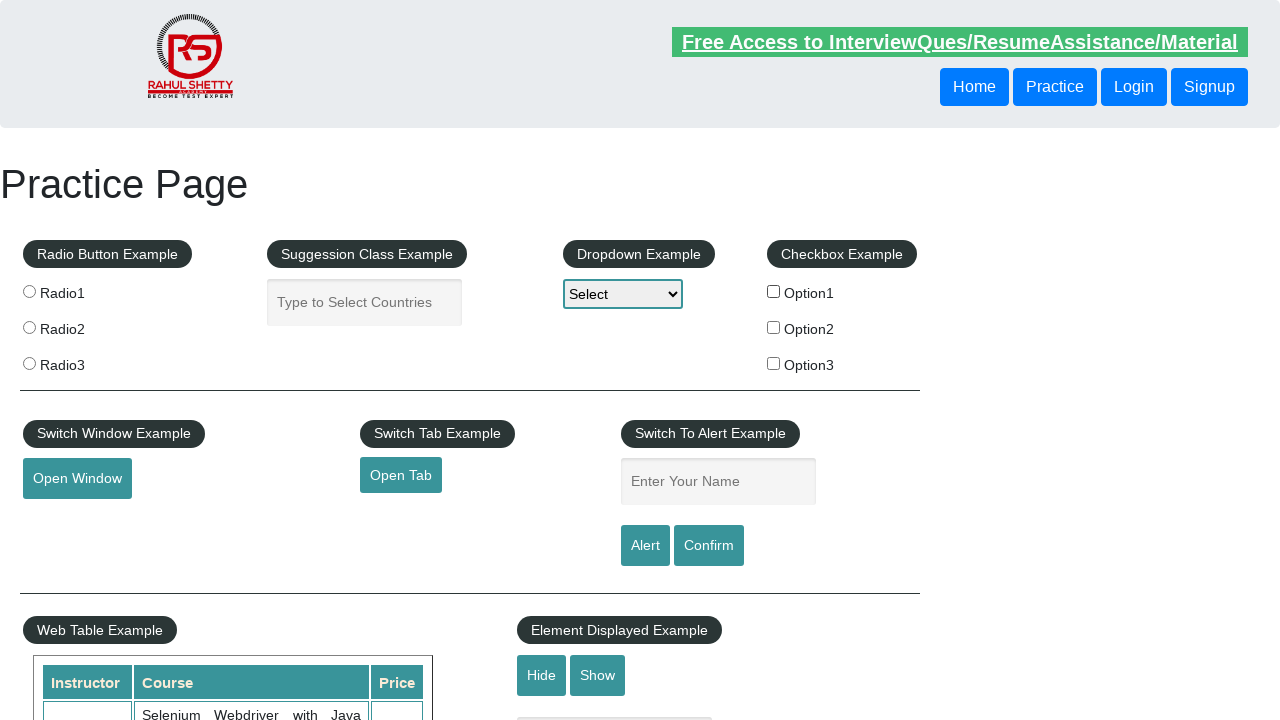